Tests the Add/Remove Elements functionality by clicking the Add Element button, verifying the Delete button appears, clicking Delete, and verifying the page heading is still displayed.

Starting URL: https://the-internet.herokuapp.com/add_remove_elements/

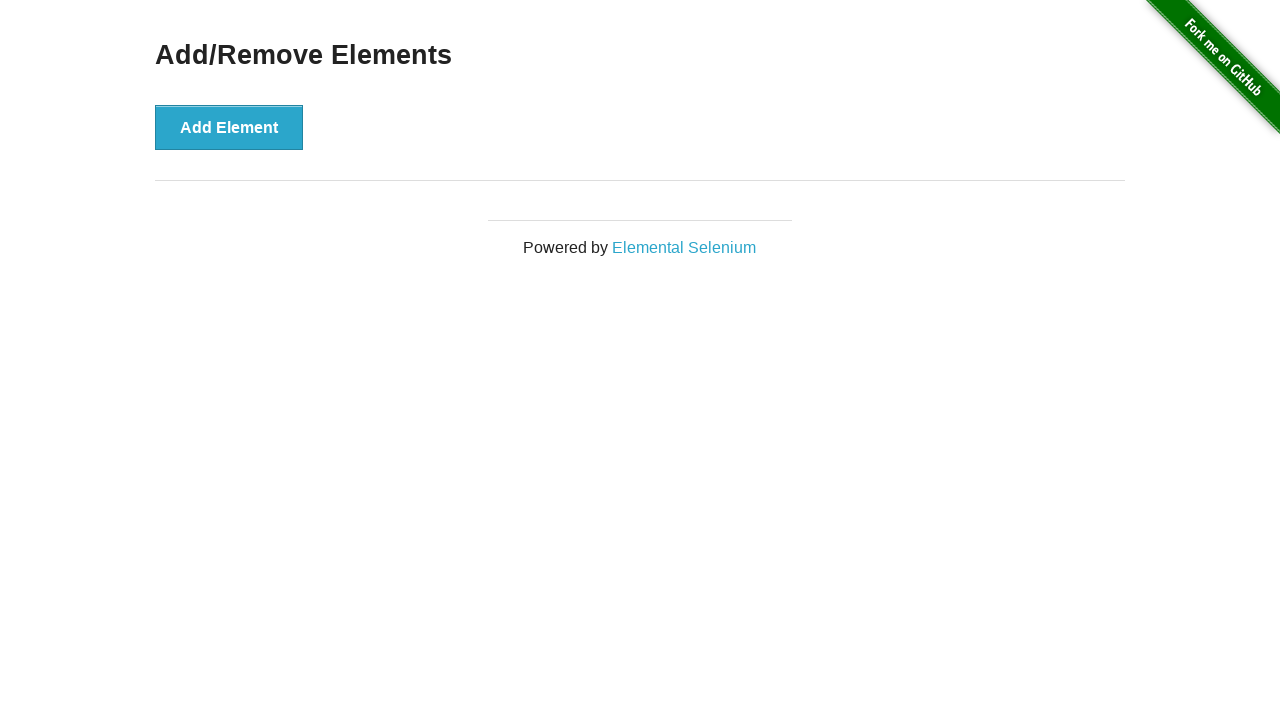

Clicked the 'Add Element' button at (229, 127) on xpath=//*[text()='Add Element']
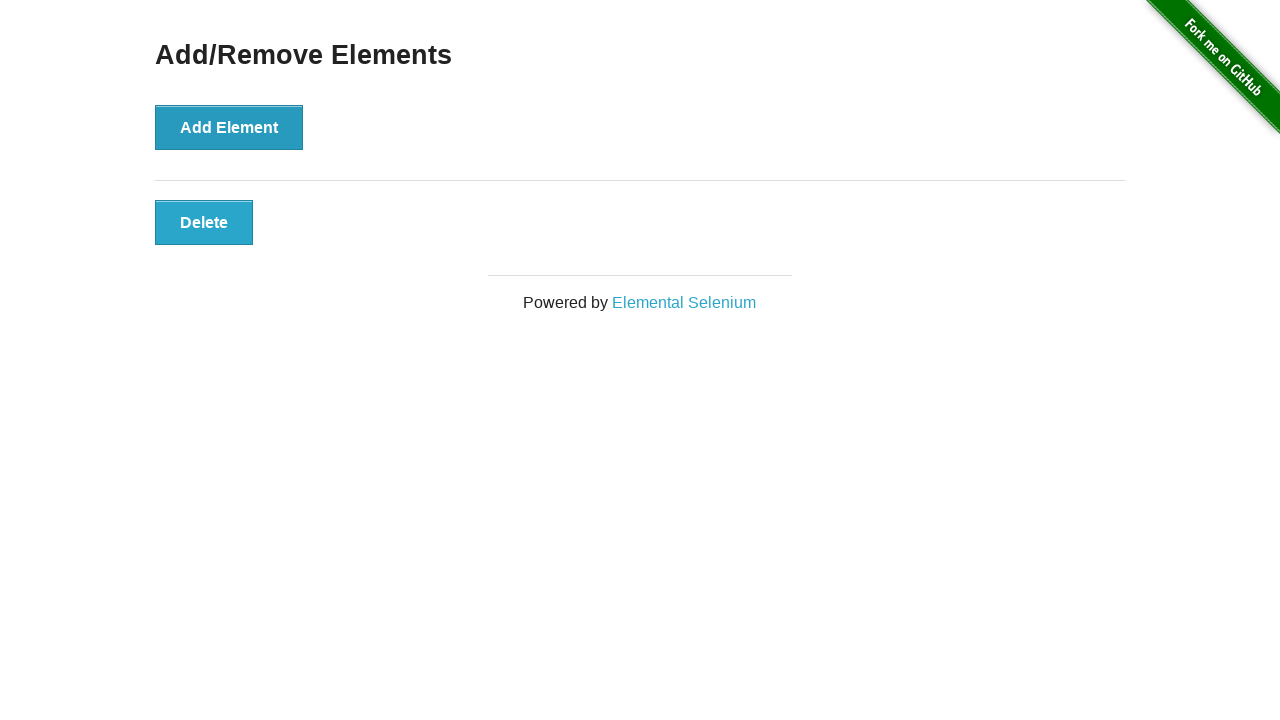

Delete button appeared and is visible
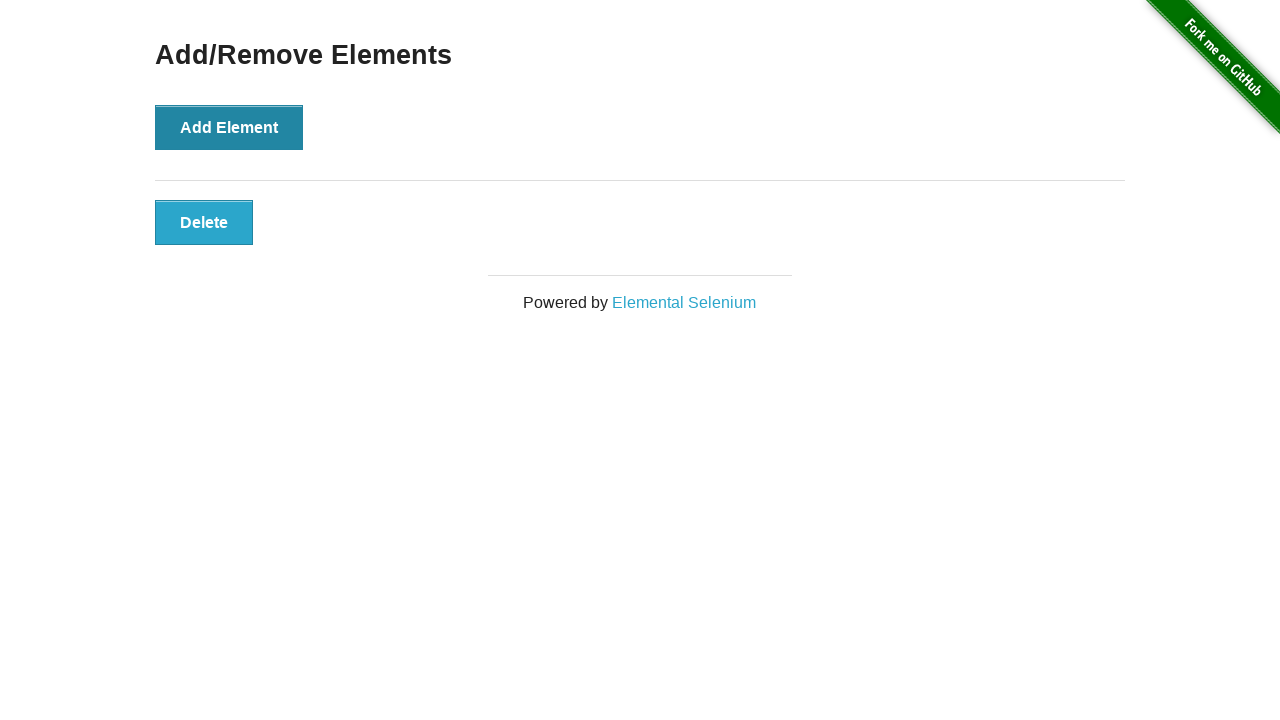

Clicked the Delete button at (204, 222) on xpath=//*[@onclick='deleteElement()']
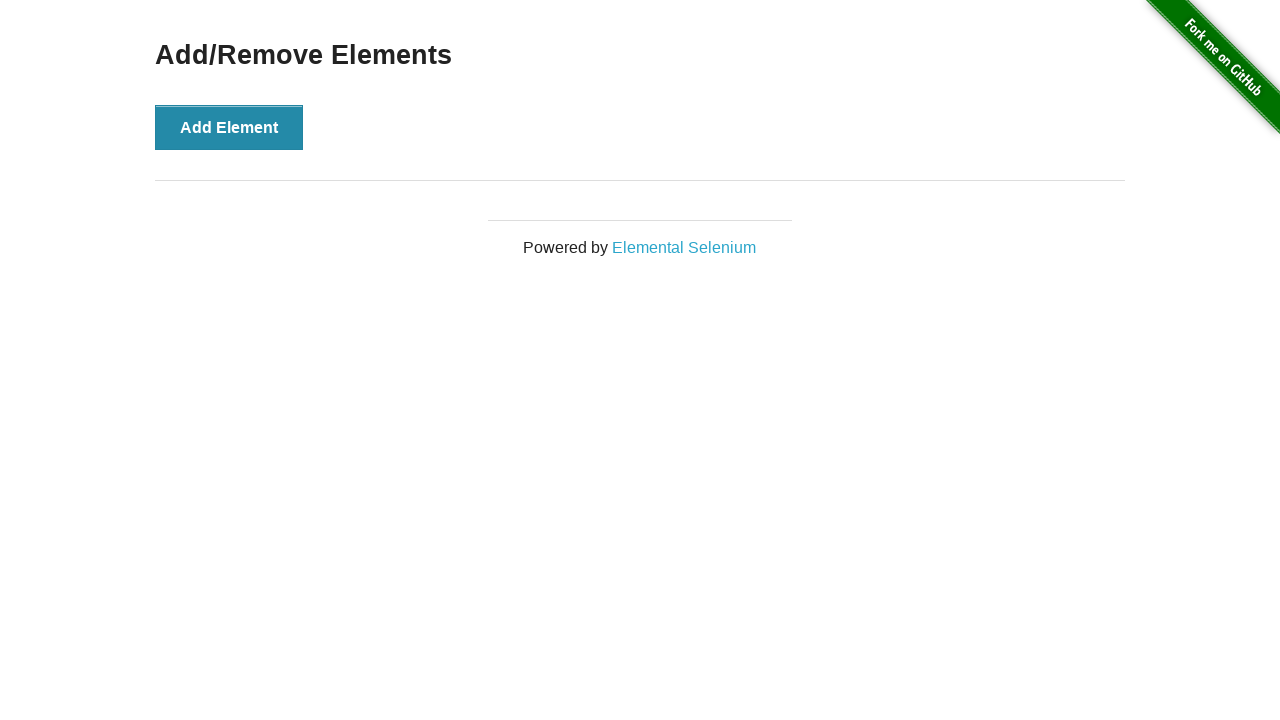

Verified 'Add/Remove Elements' heading is still displayed
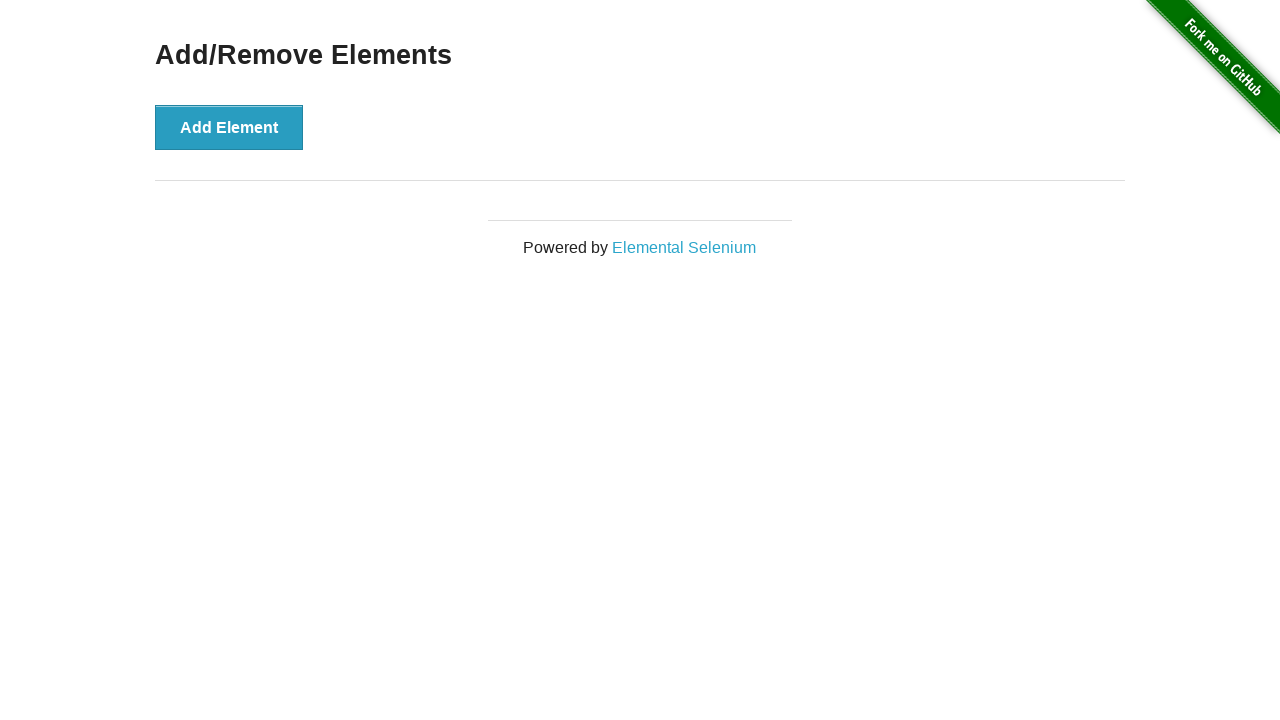

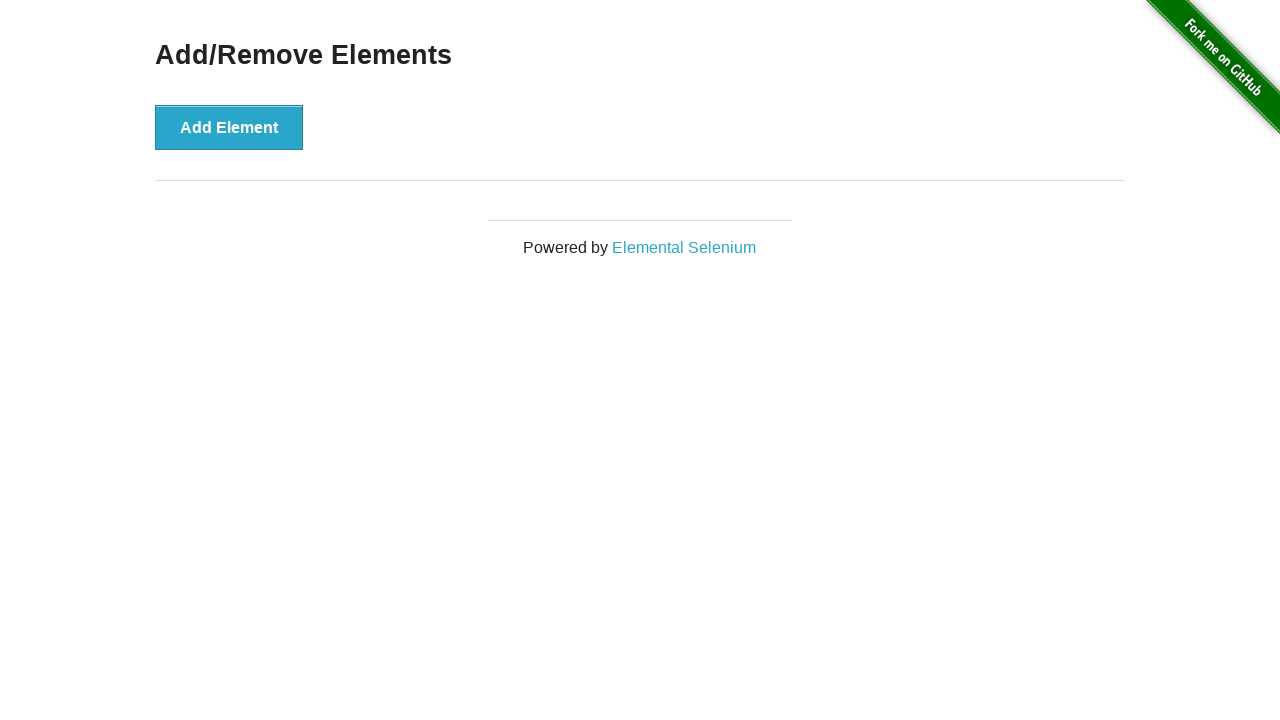